Tests the add-to-cart functionality on a demo e-commerce site by clicking the add to cart button for a product and verifying the product appears in the cart pane.

Starting URL: https://bstackdemo.com/

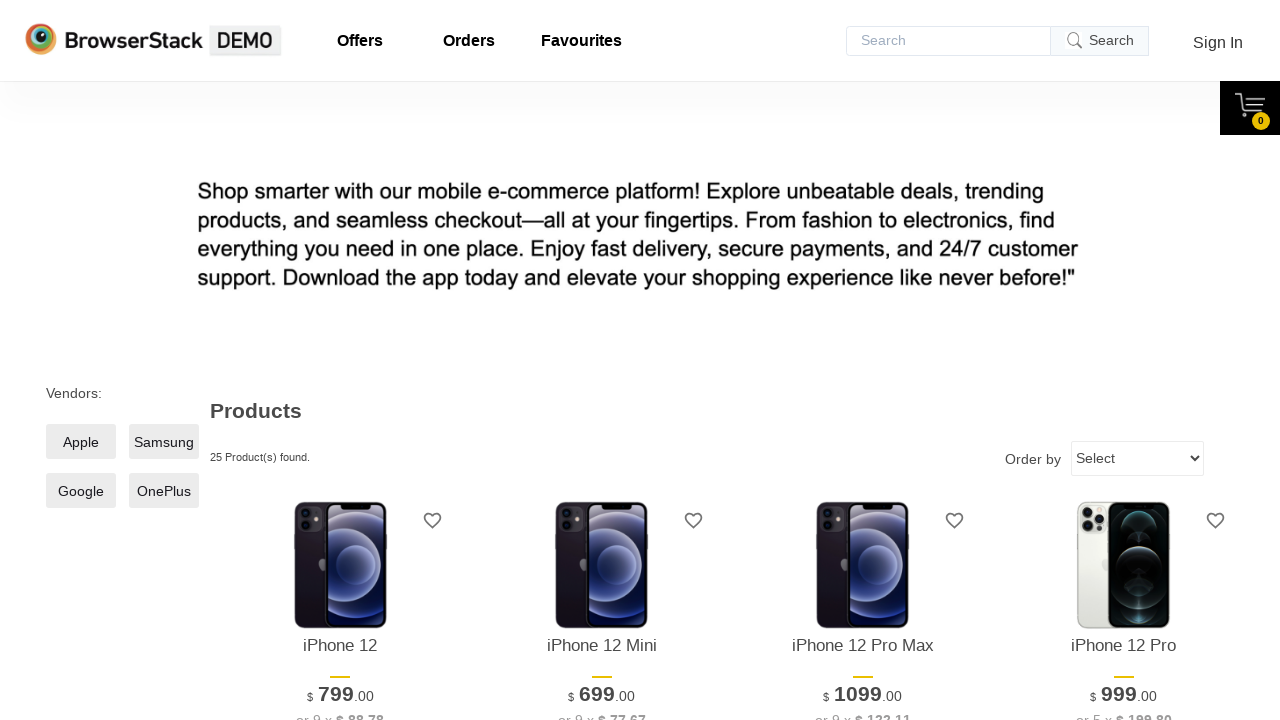

Waited for first product to be displayed
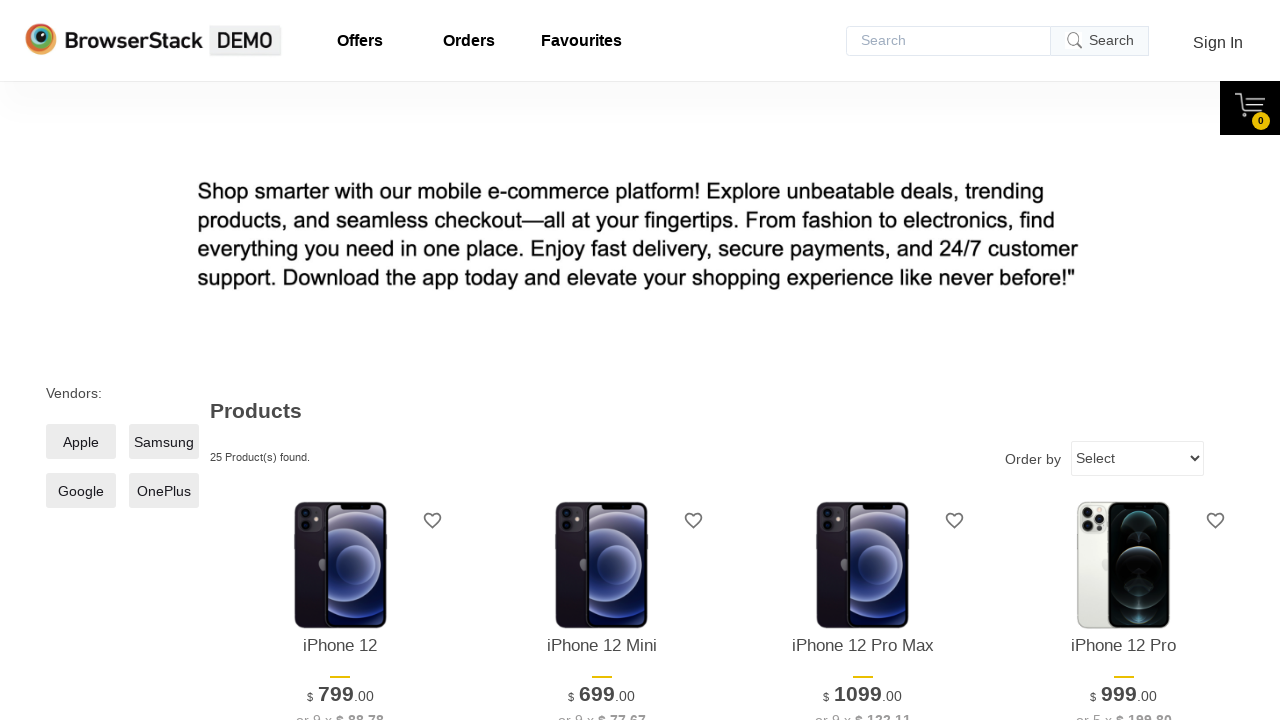

Retrieved product name from page
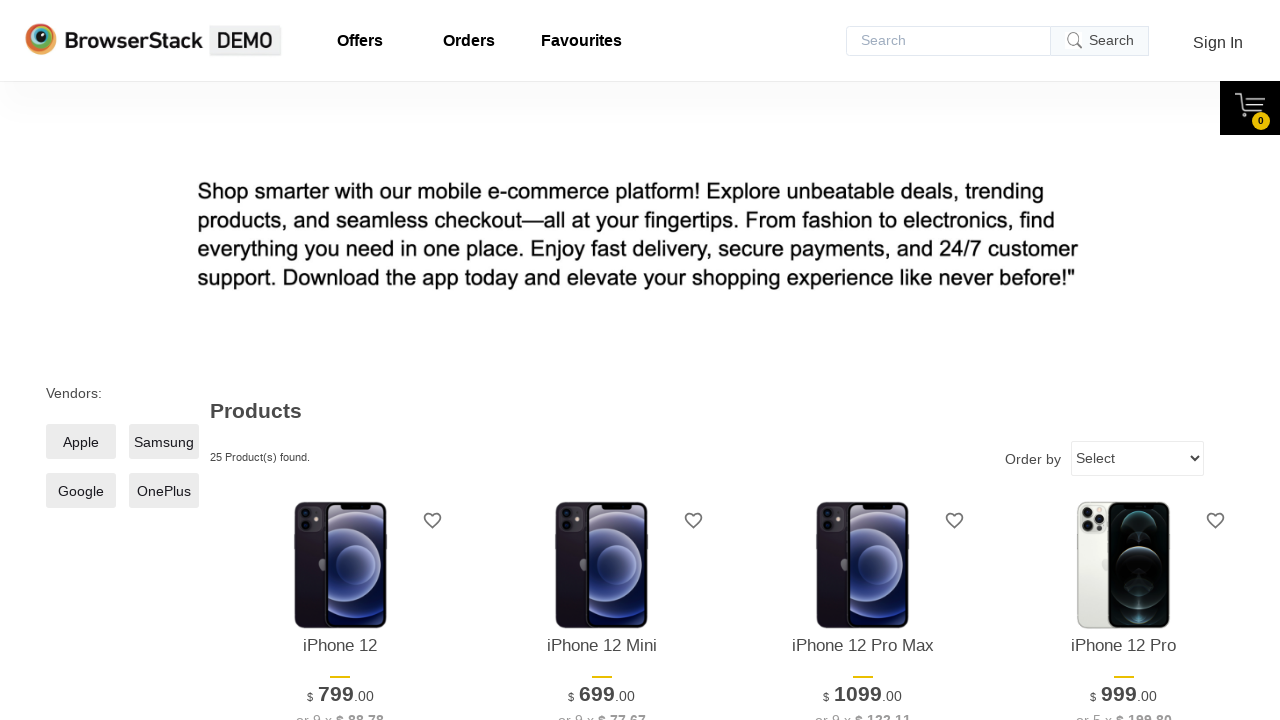

Add to Cart button became visible
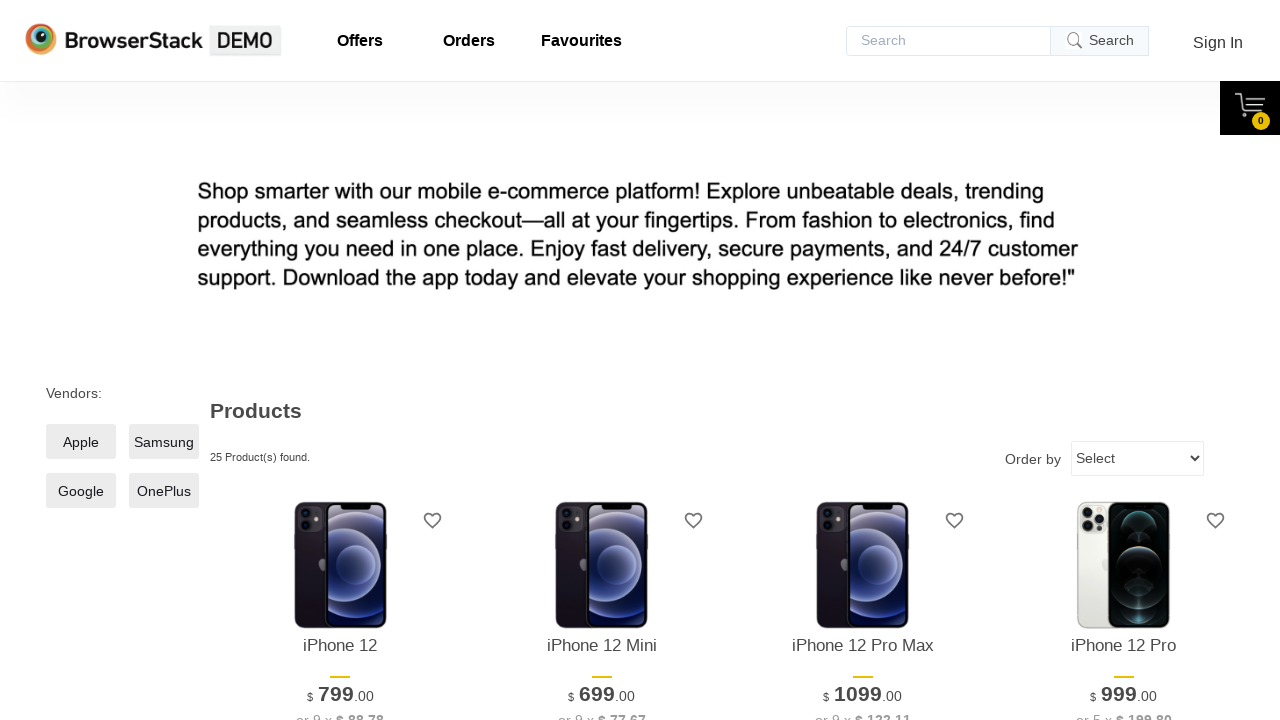

Clicked Add to Cart button for product at (340, 361) on xpath=//*[@id='1']/div[4]
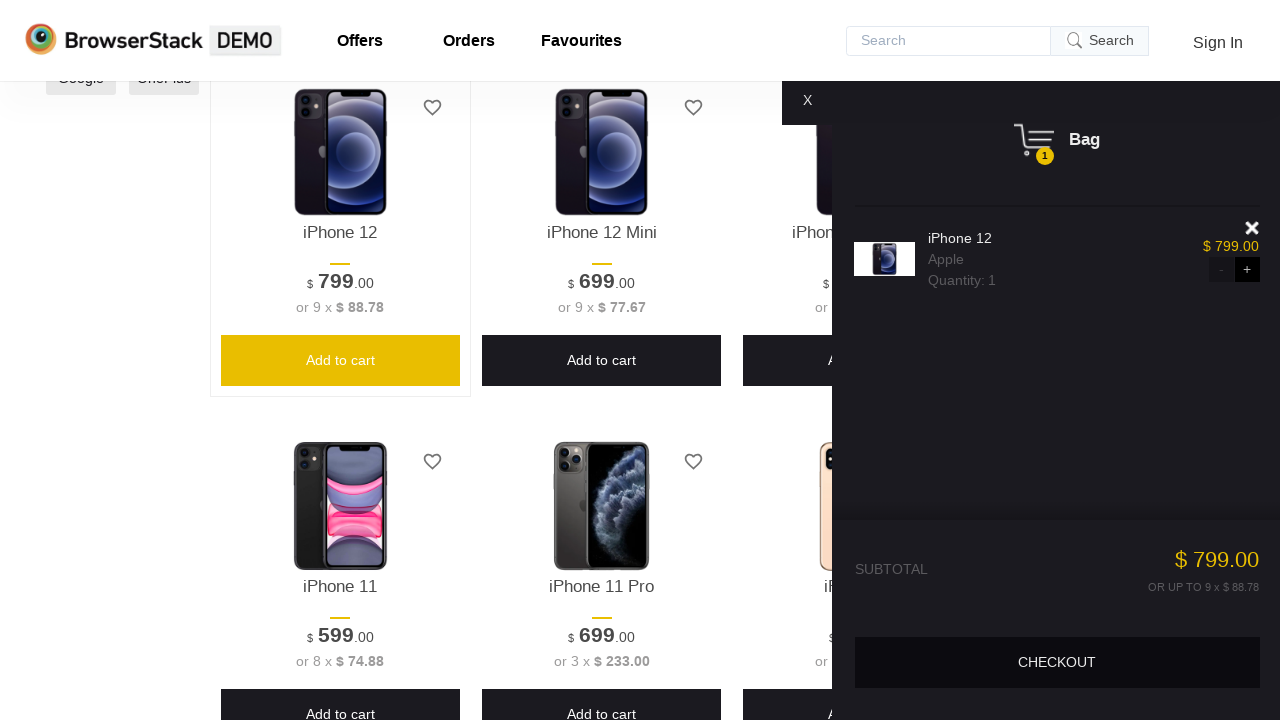

Cart pane appeared
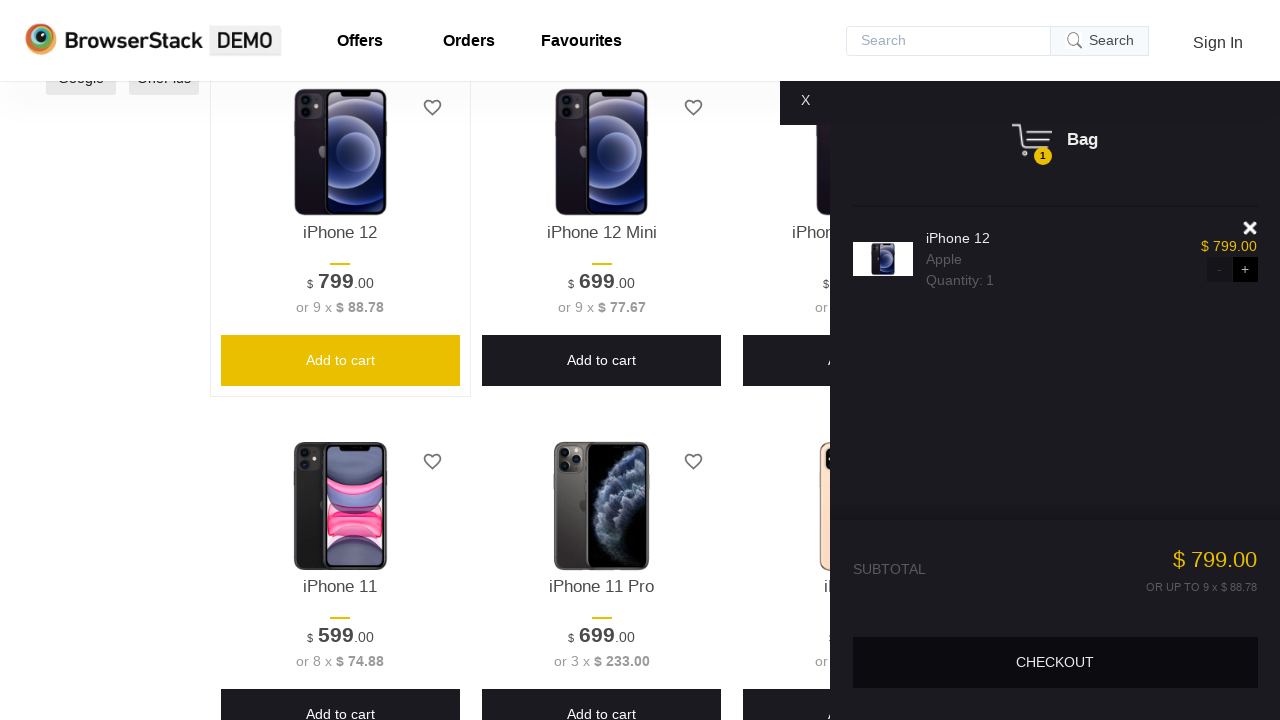

Verified product appears in cart pane
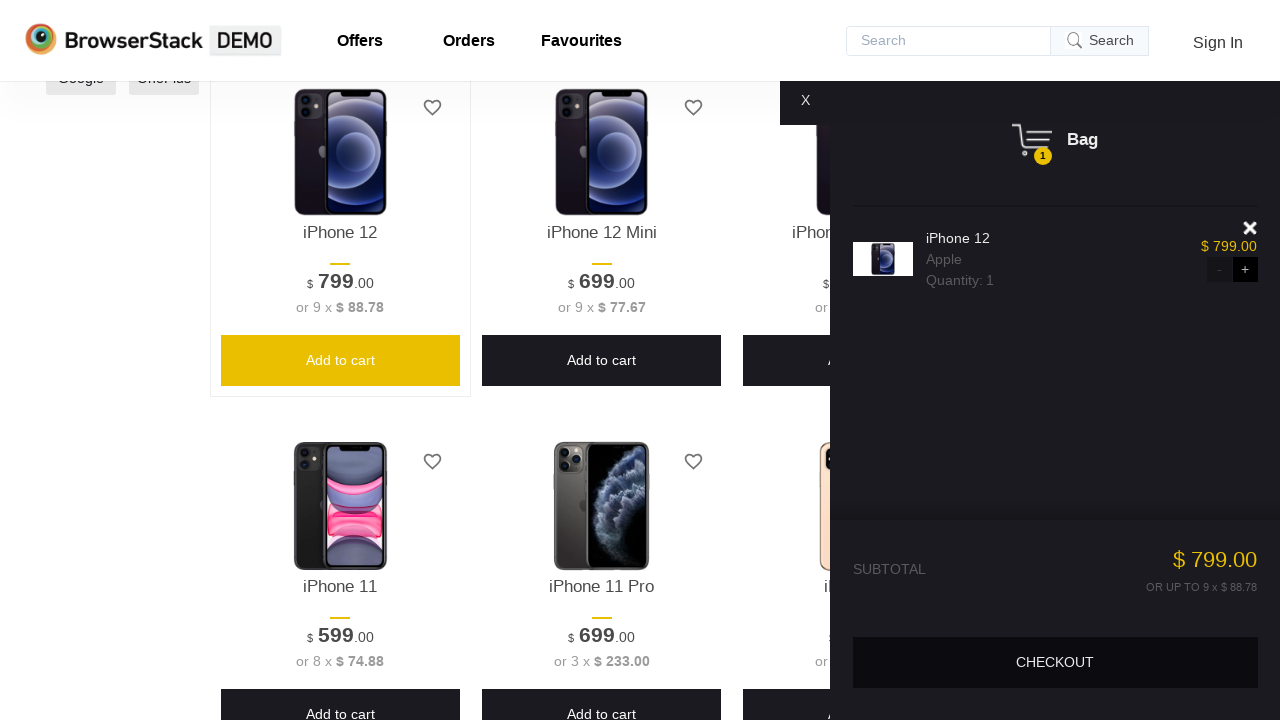

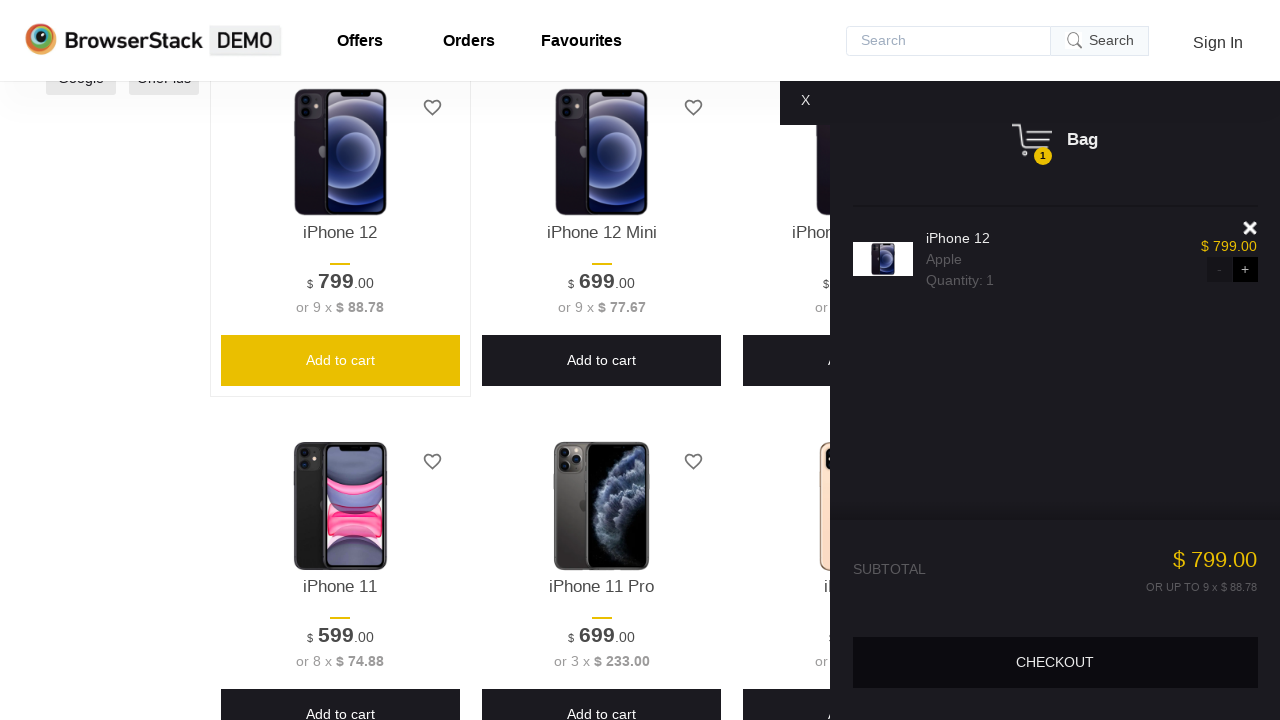